Tracks an air waybill (AWB) shipment status on the Pulkovo Cargo (LED) website by filling in the AWB blank and number fields, clicking the search button, and retrieving shipment state information

Starting URL: https://mirazh.pulkovo-cargo.ru/pls/apex/f?p=729:1::::::

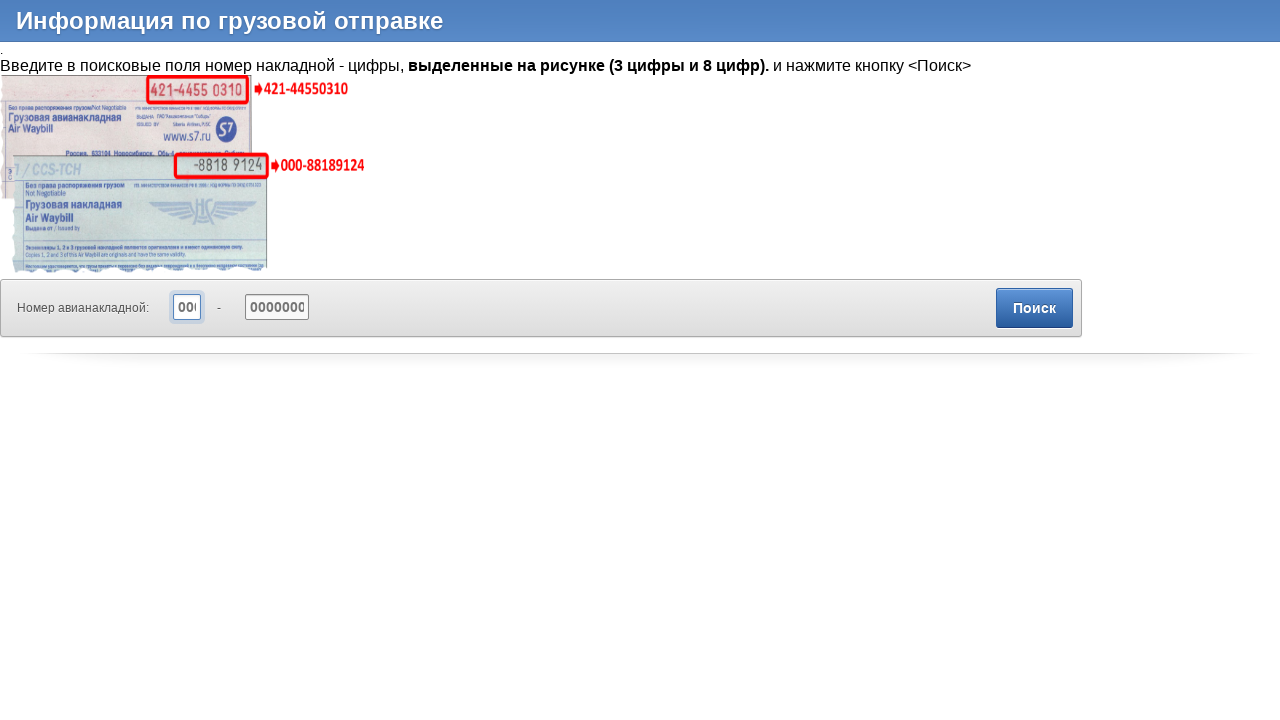

Filled AWB blank field with '216'
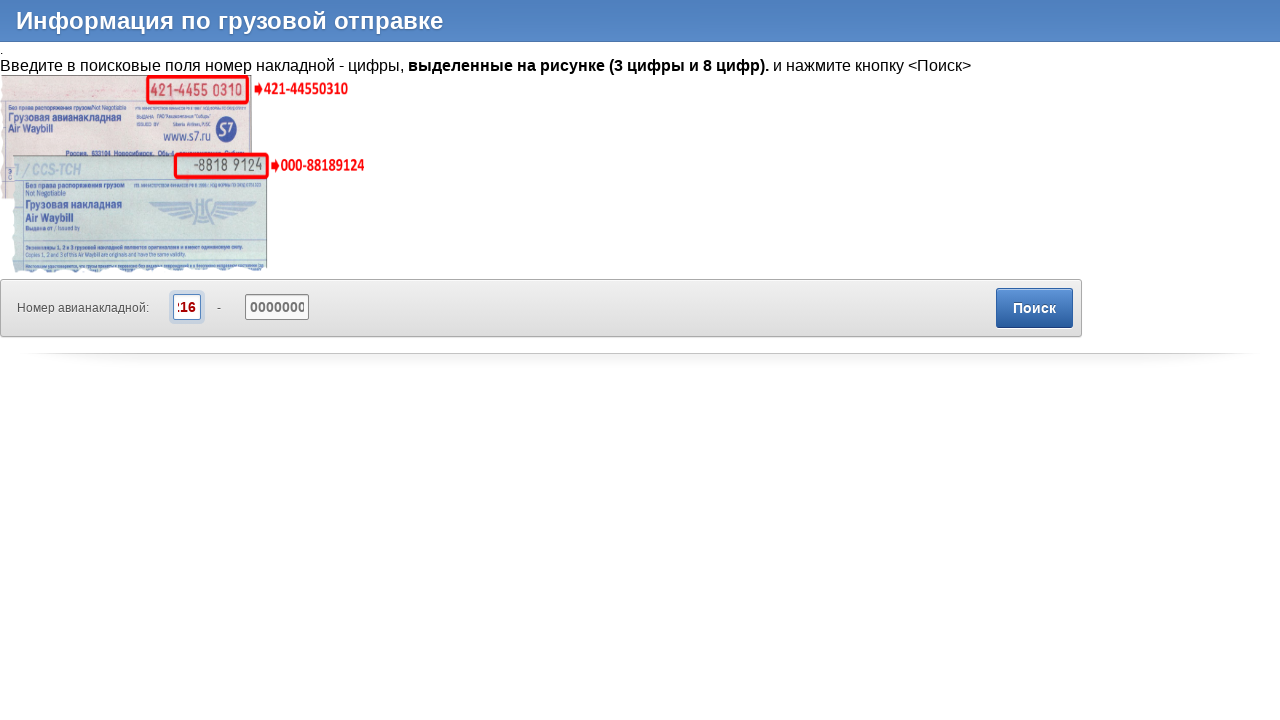

Filled AWB number field with '77131843'
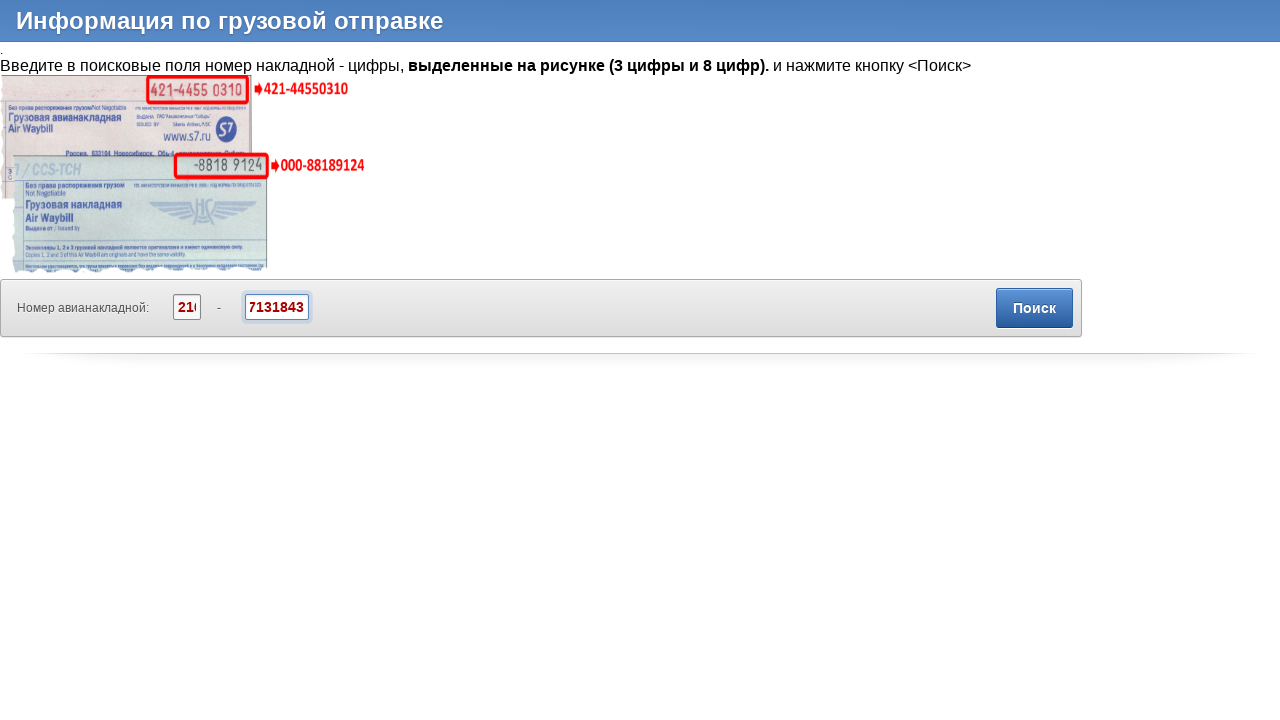

Clicked search button to retrieve shipment status at (1034, 308) on [id="B413105113012264023"]
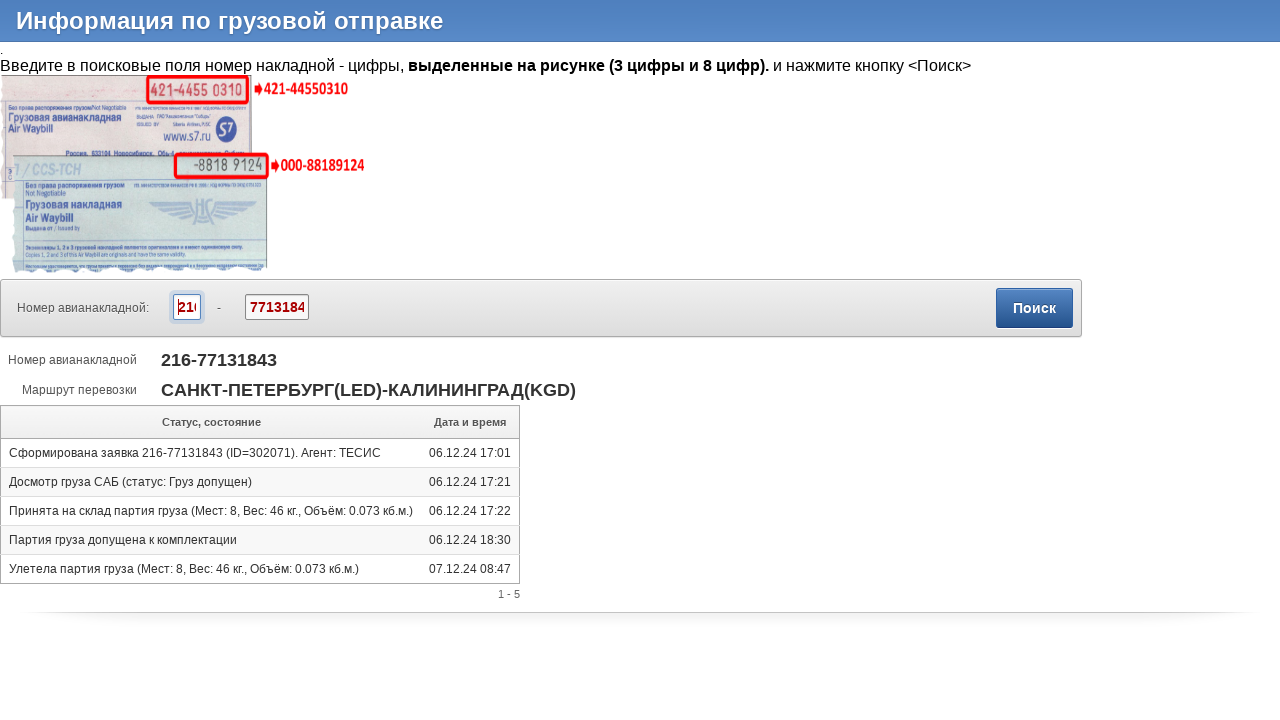

Shipment state information loaded on page
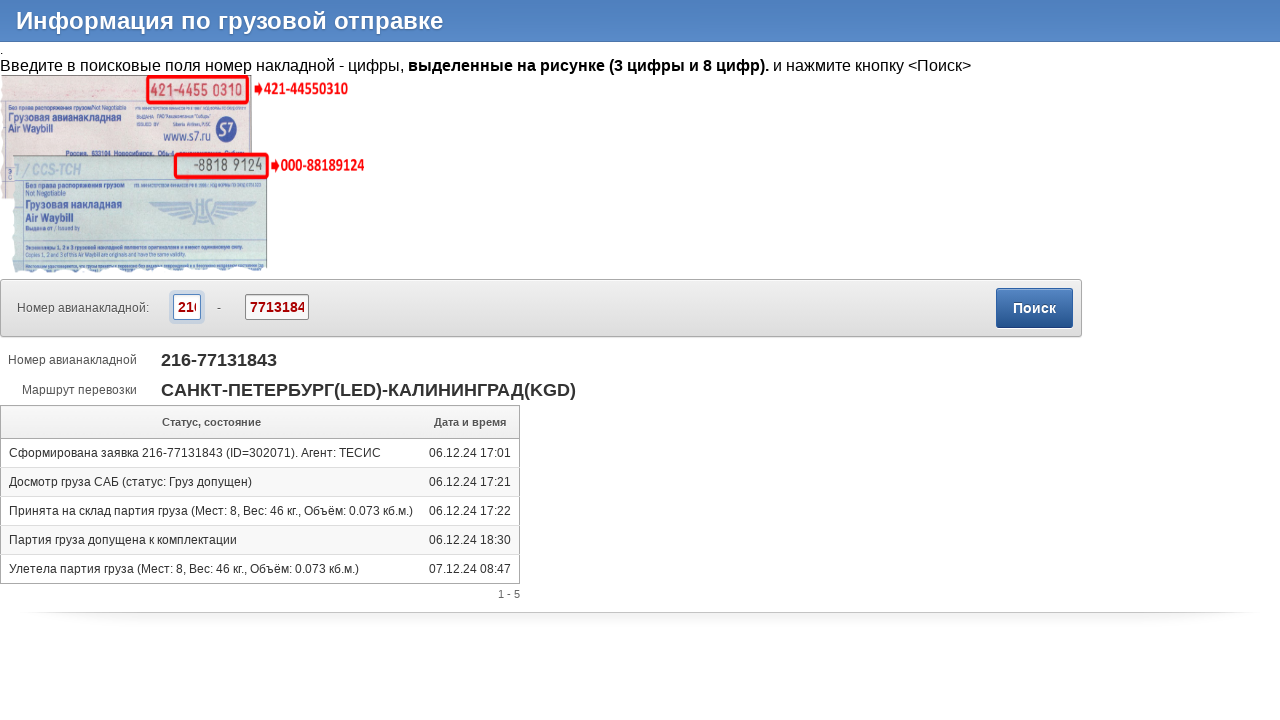

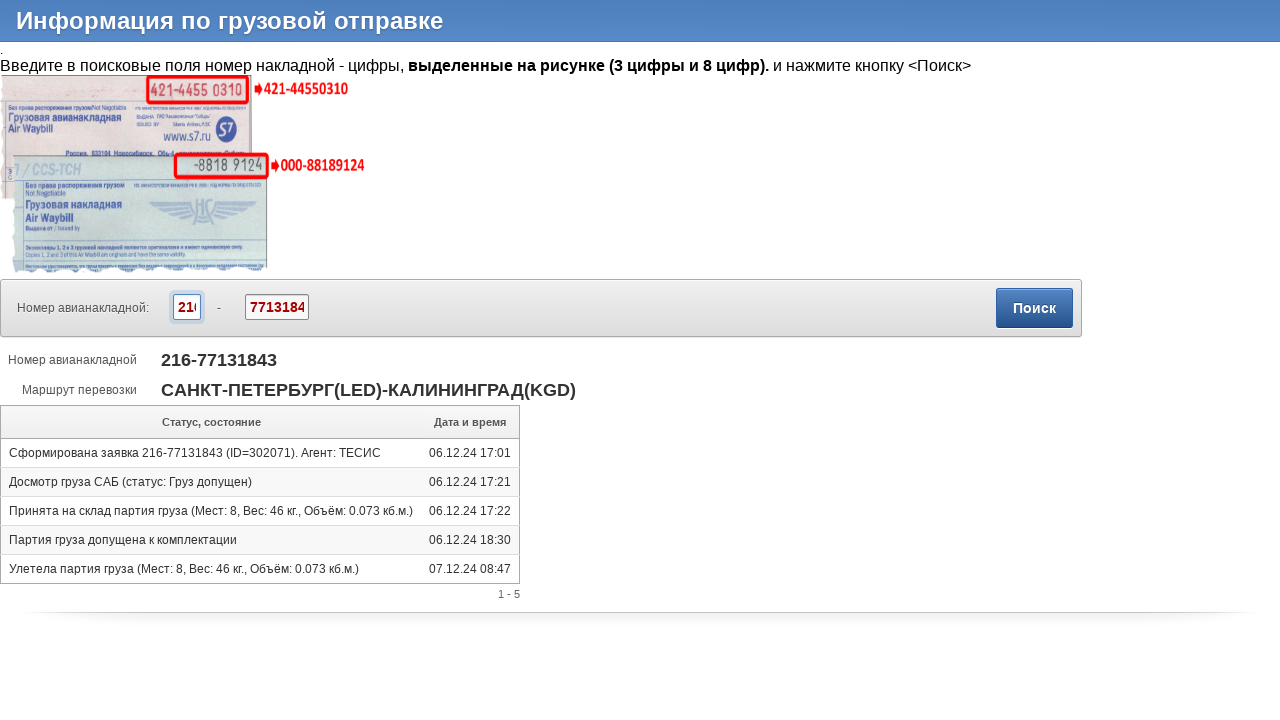